Tests React Semantic UI dropdown by selecting different names and verifying the selections

Starting URL: https://react.semantic-ui.com/maximize/dropdown-example-selection/

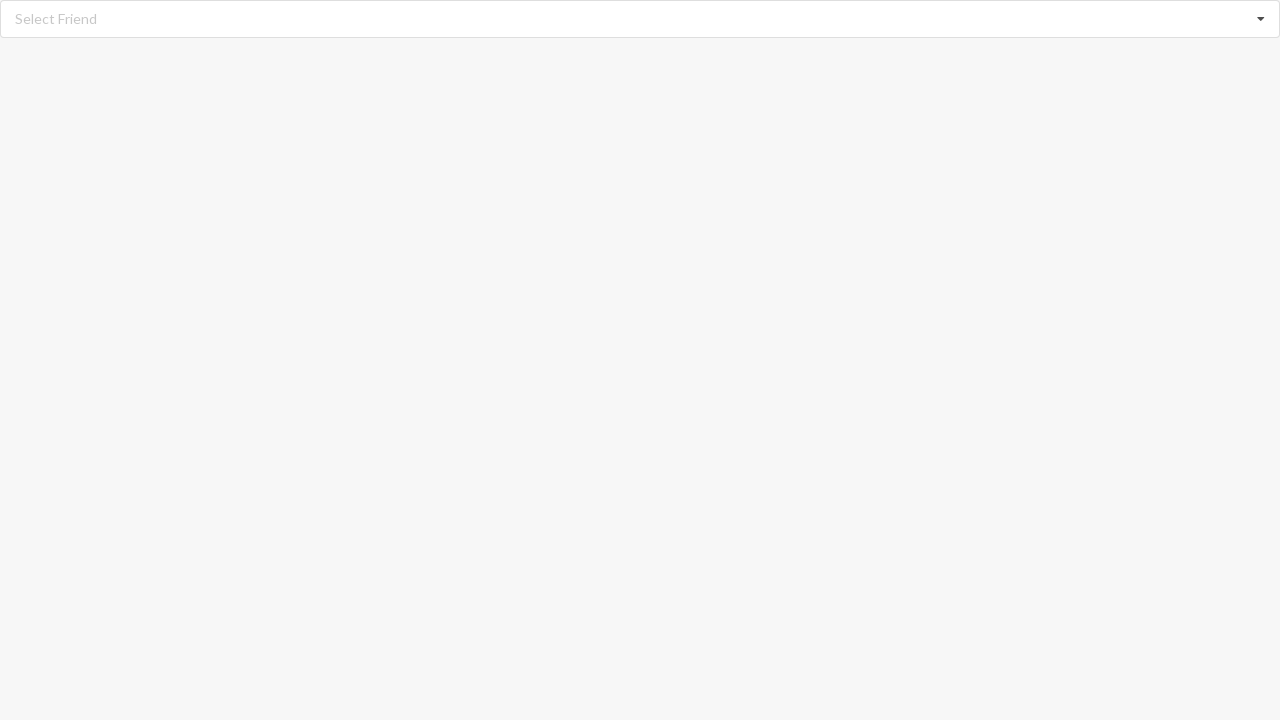

Clicked dropdown to open menu at (640, 19) on div.dropdown
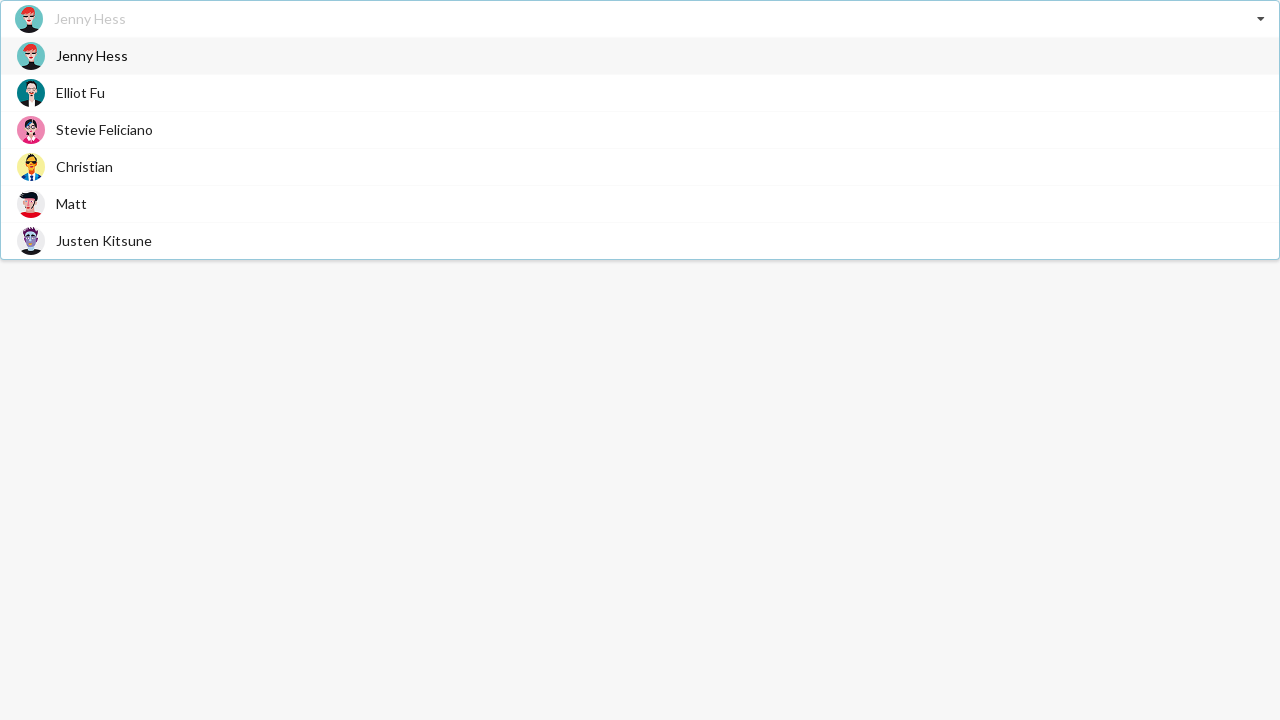

Dropdown menu options became visible
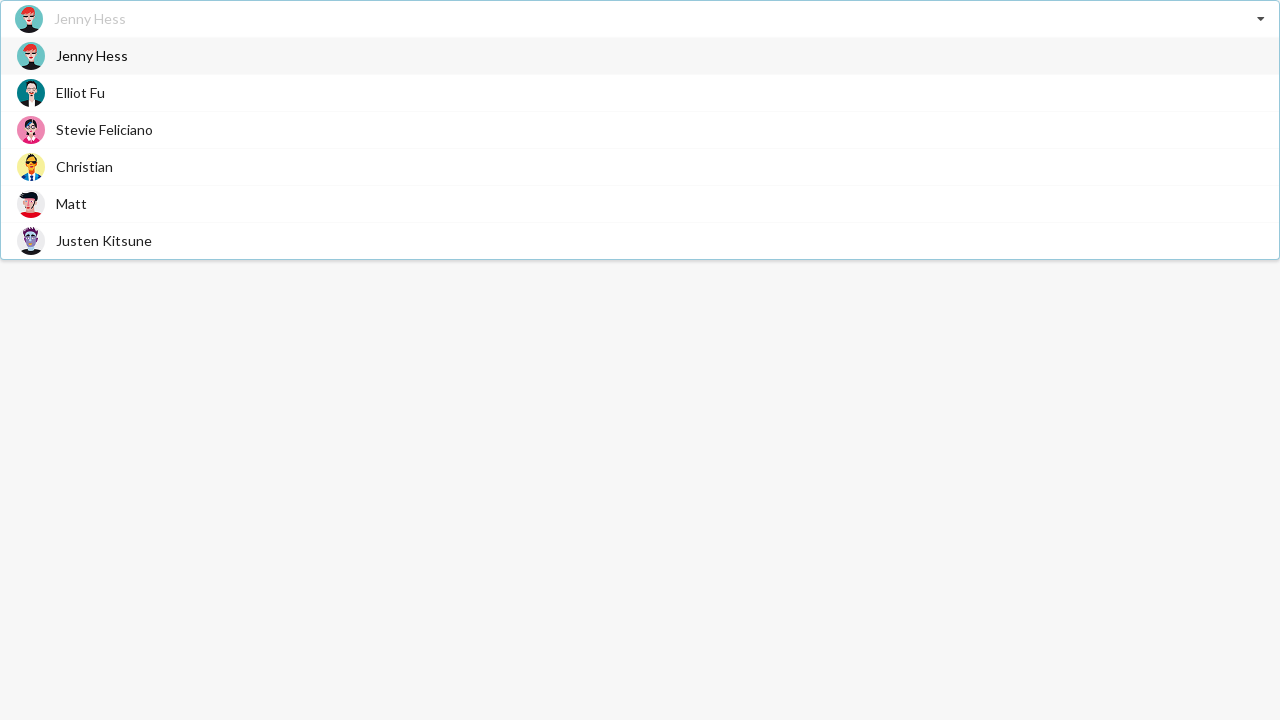

Selected 'Matt' from dropdown at (72, 204) on div span.text:has-text('Matt')
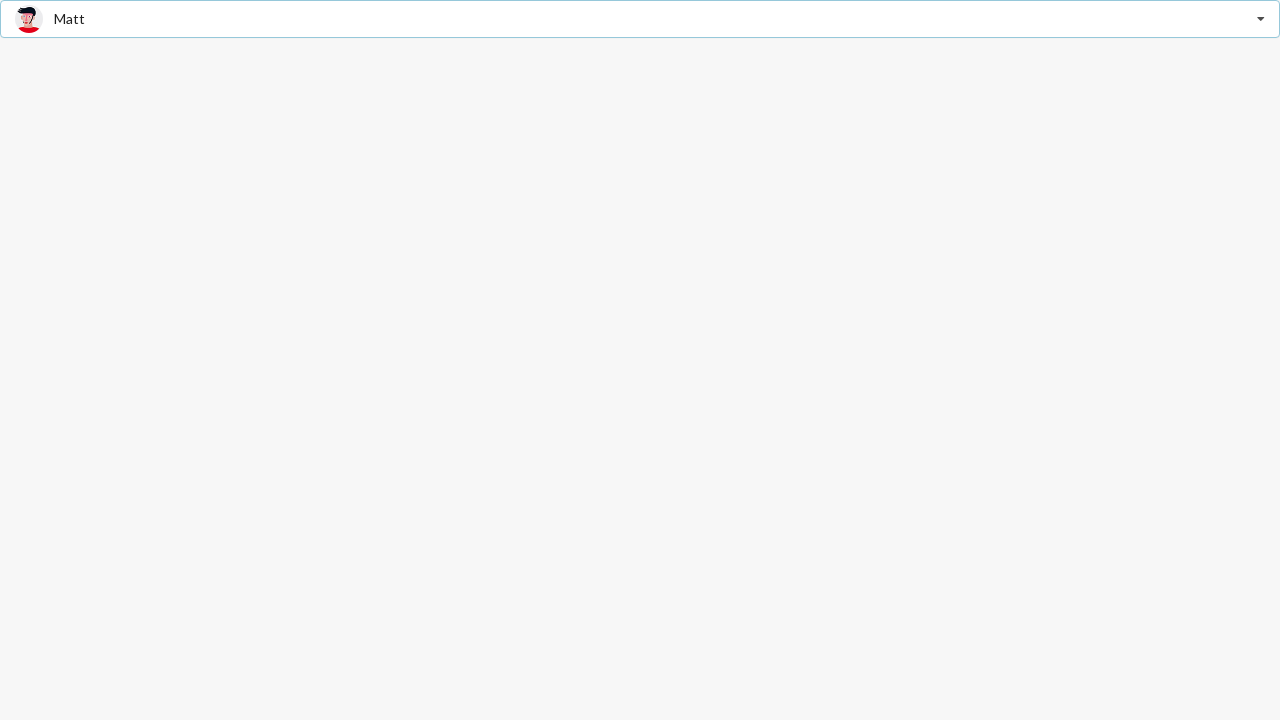

Verified 'Matt' is selected
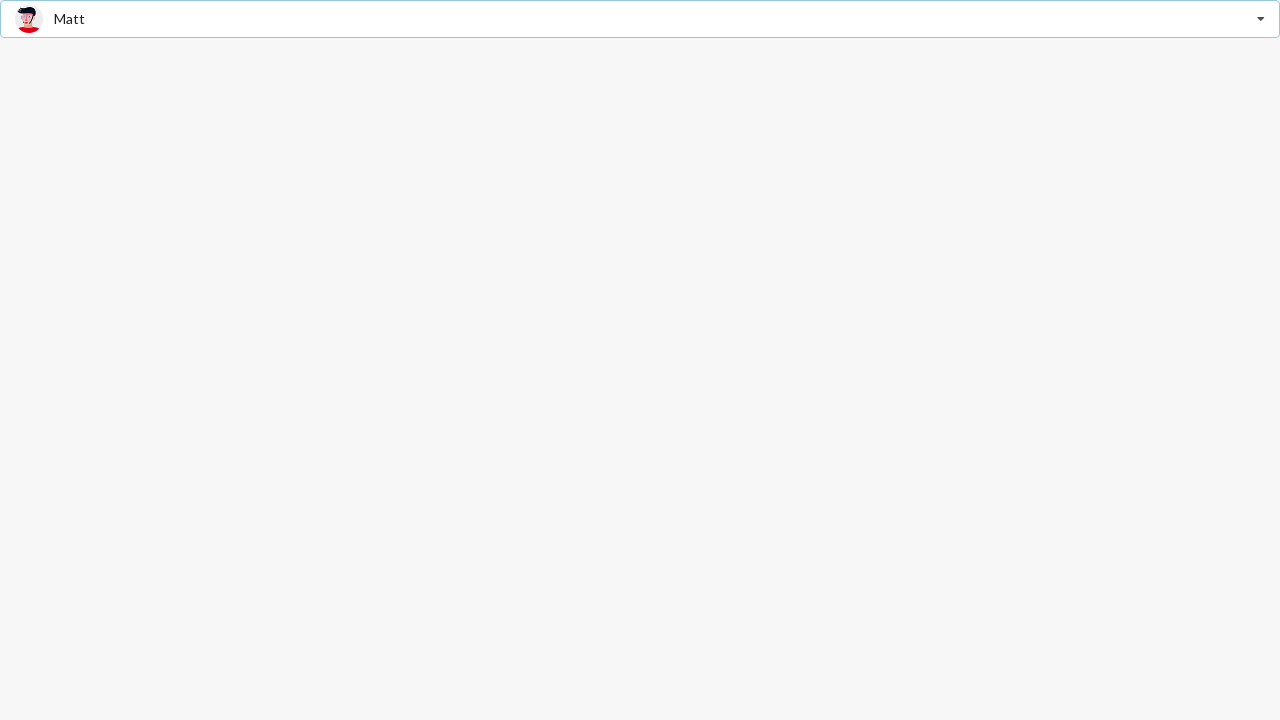

Clicked dropdown to open menu at (640, 19) on div.dropdown
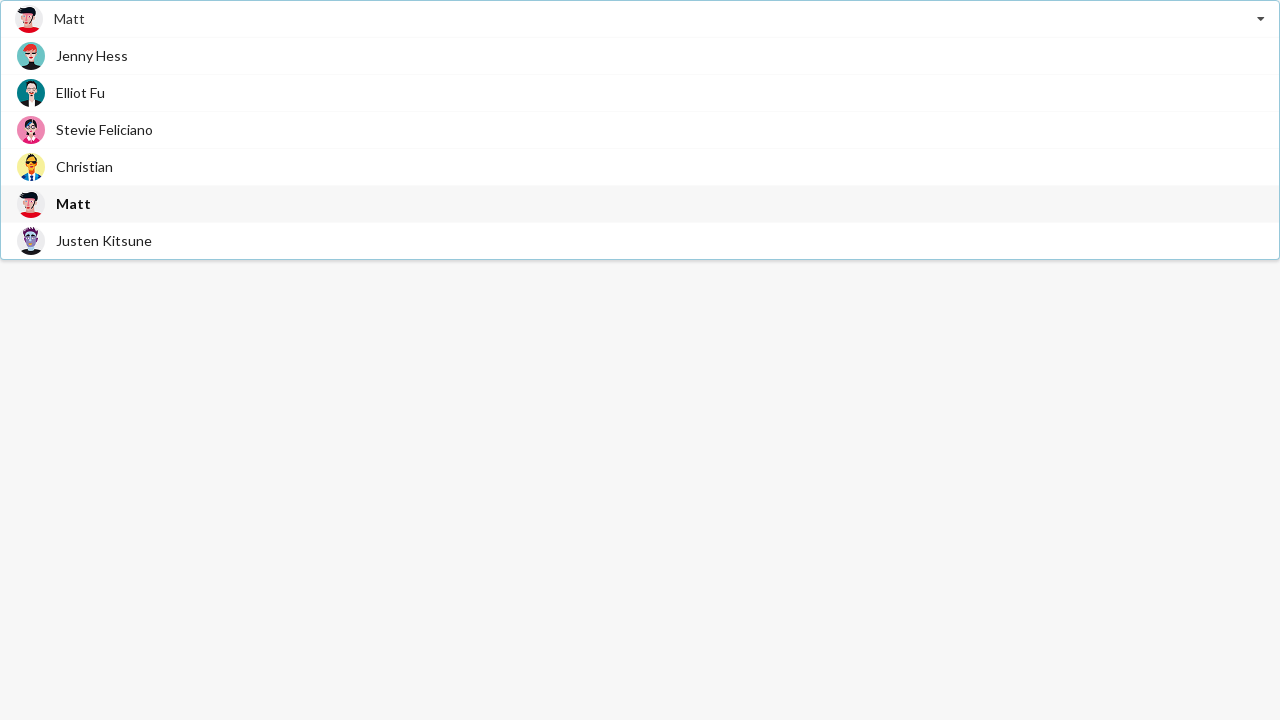

Dropdown menu options became visible
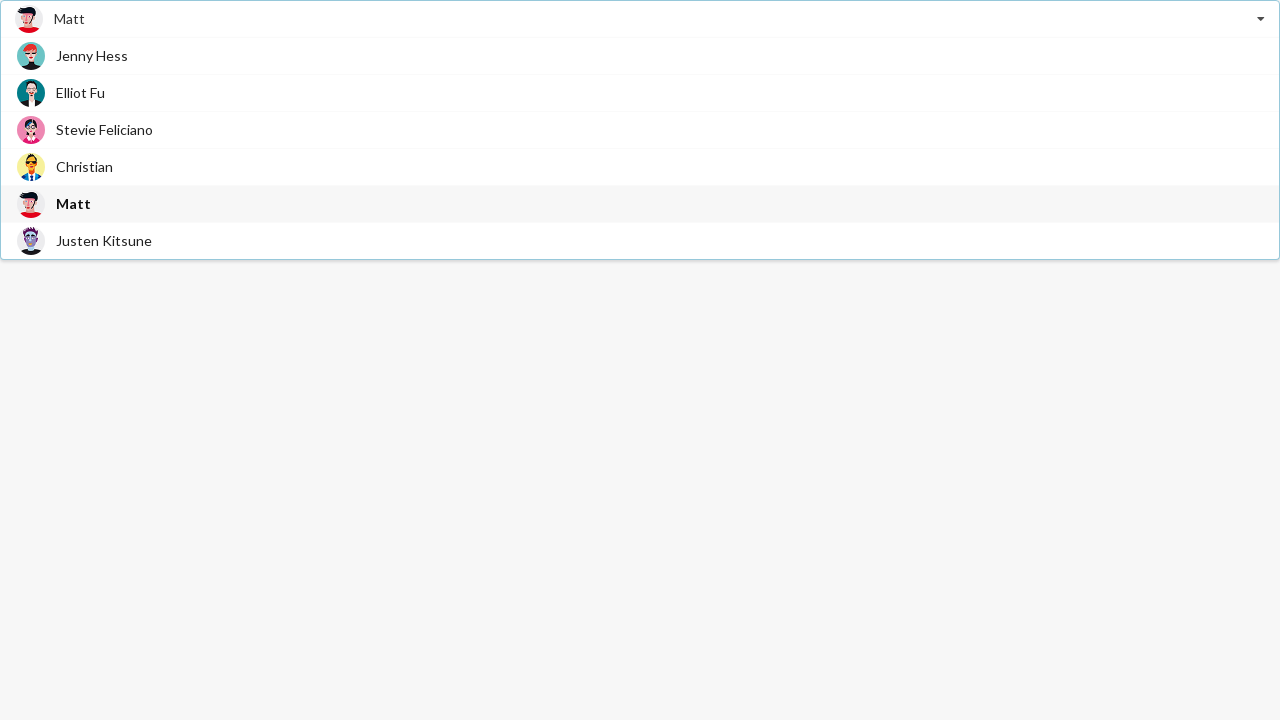

Selected 'Christian' from dropdown at (84, 166) on div span.text:has-text('Christian')
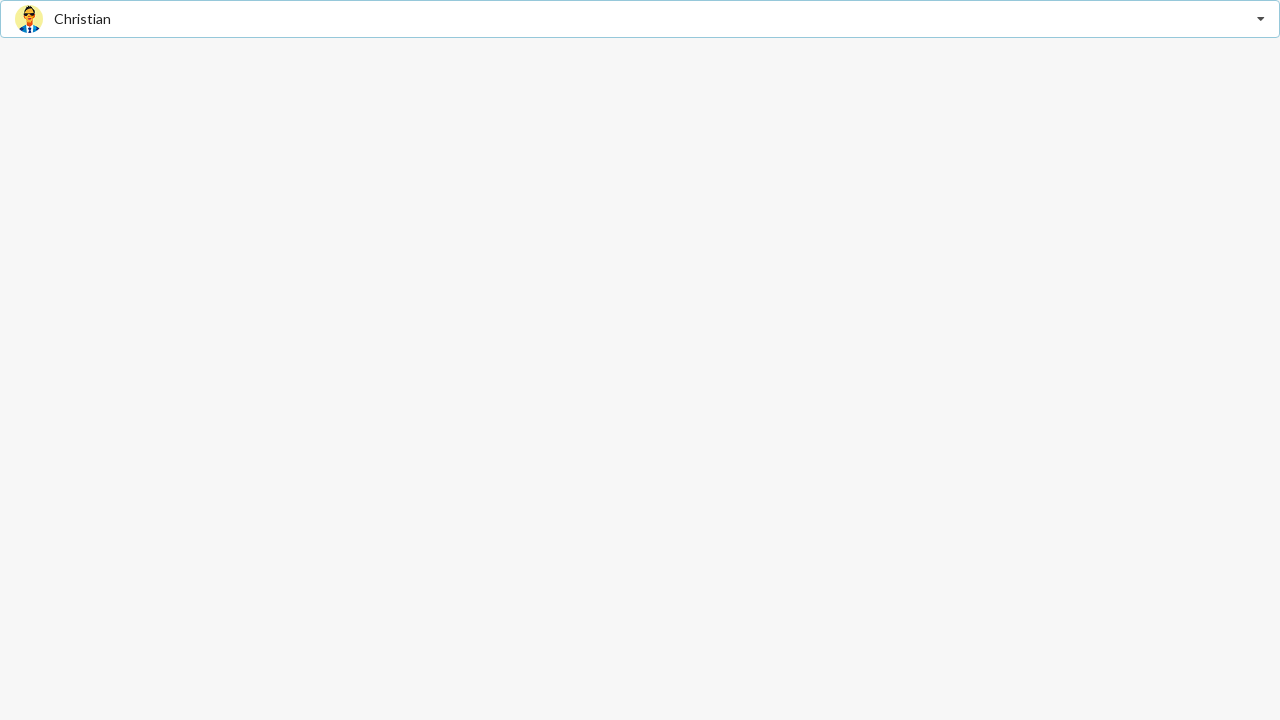

Verified 'Christian' is selected
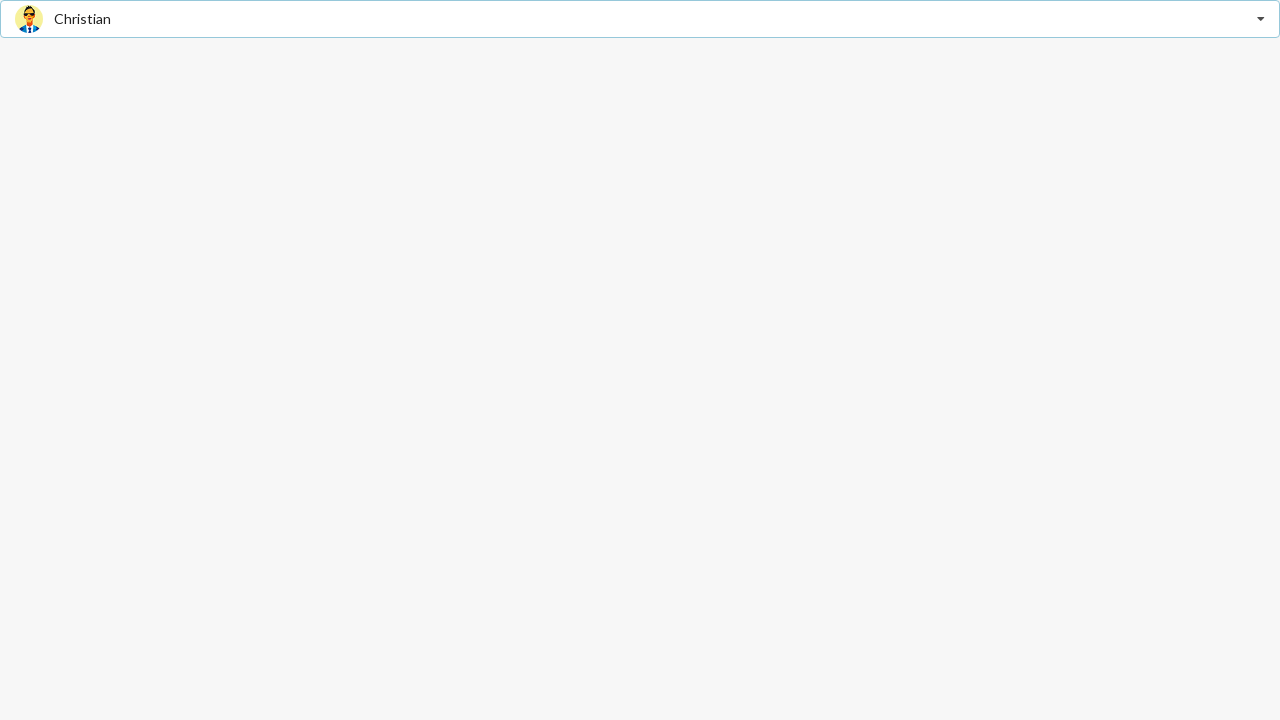

Clicked dropdown to open menu at (640, 19) on div.dropdown
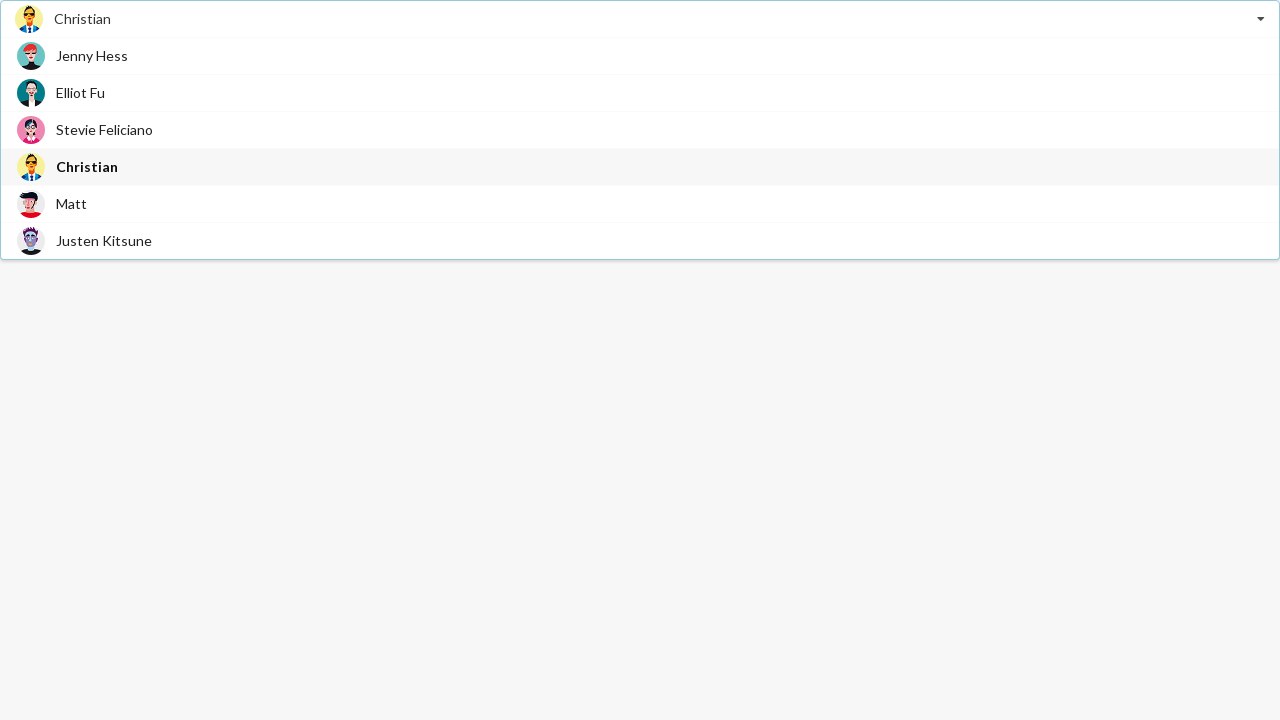

Dropdown menu options became visible
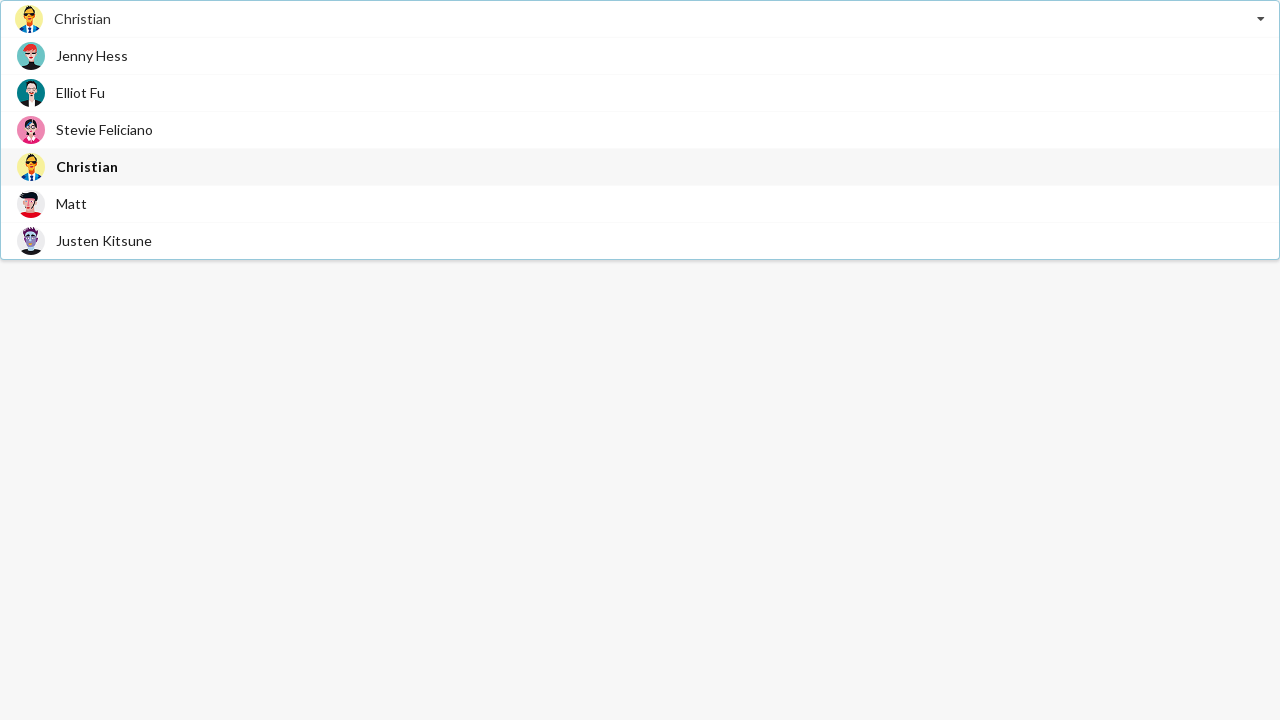

Selected 'Jenny Hess' from dropdown at (92, 56) on div span.text:has-text('Jenny Hess')
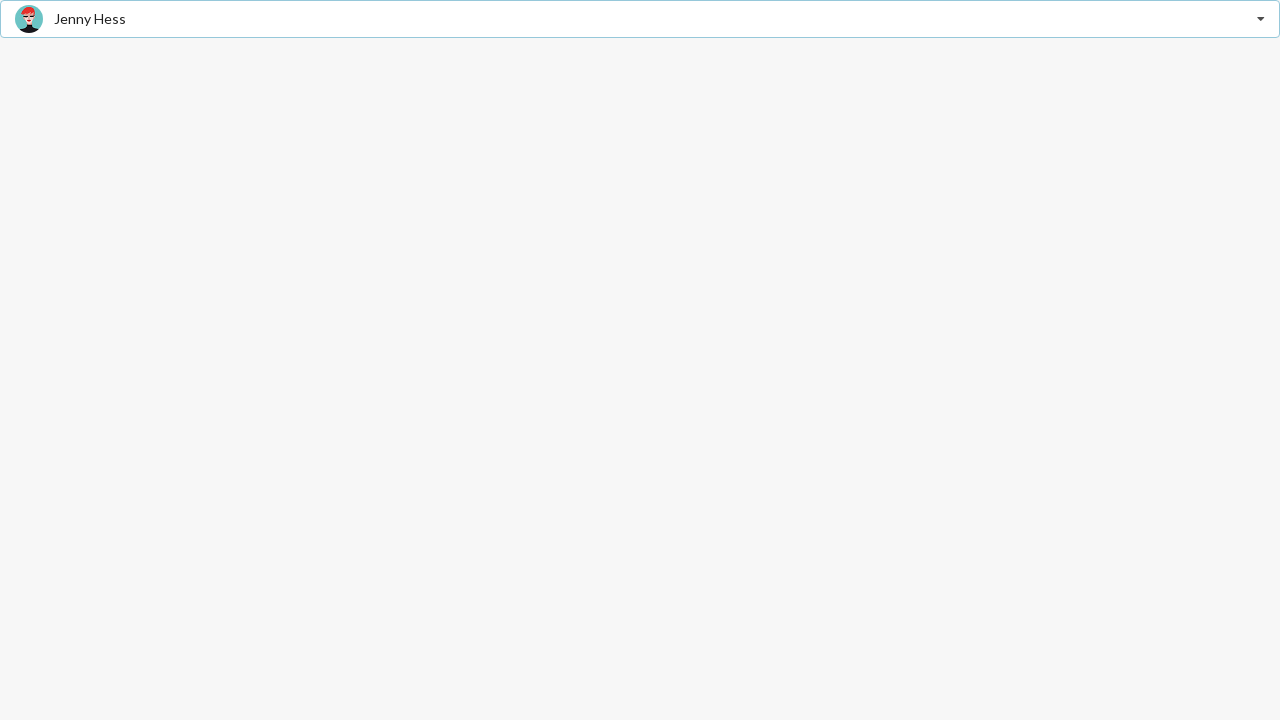

Verified 'Jenny Hess' is selected
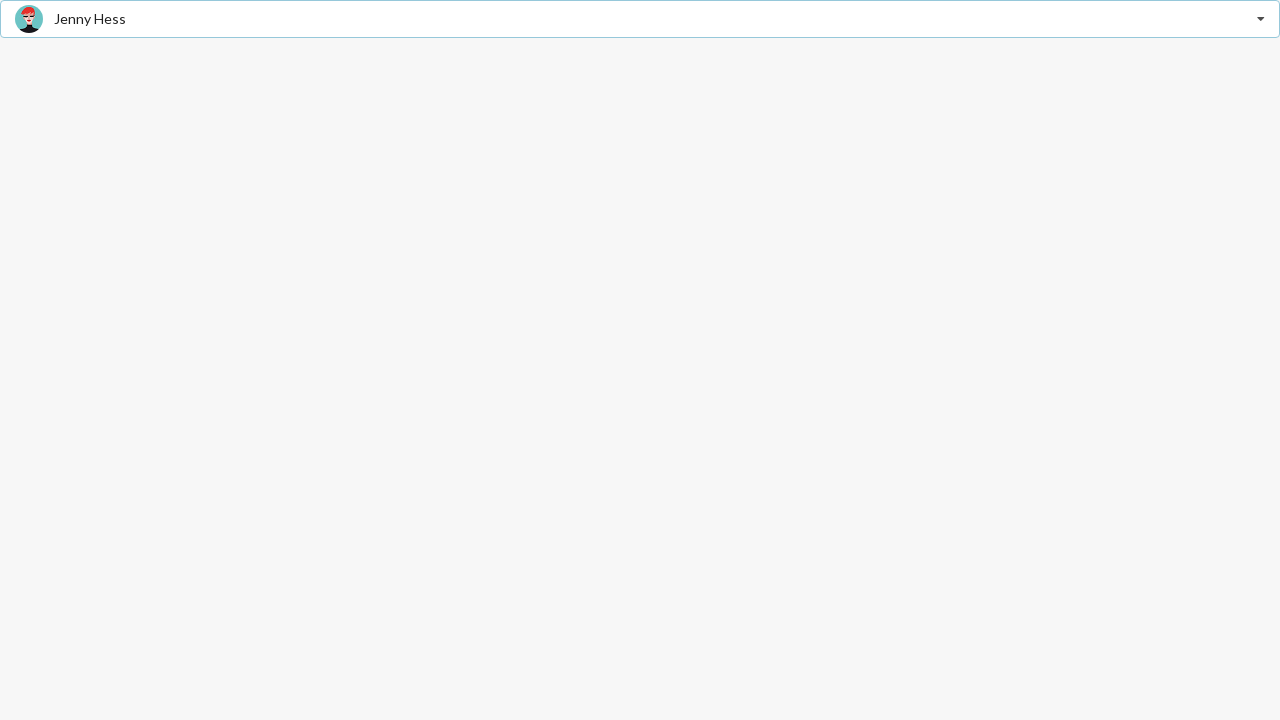

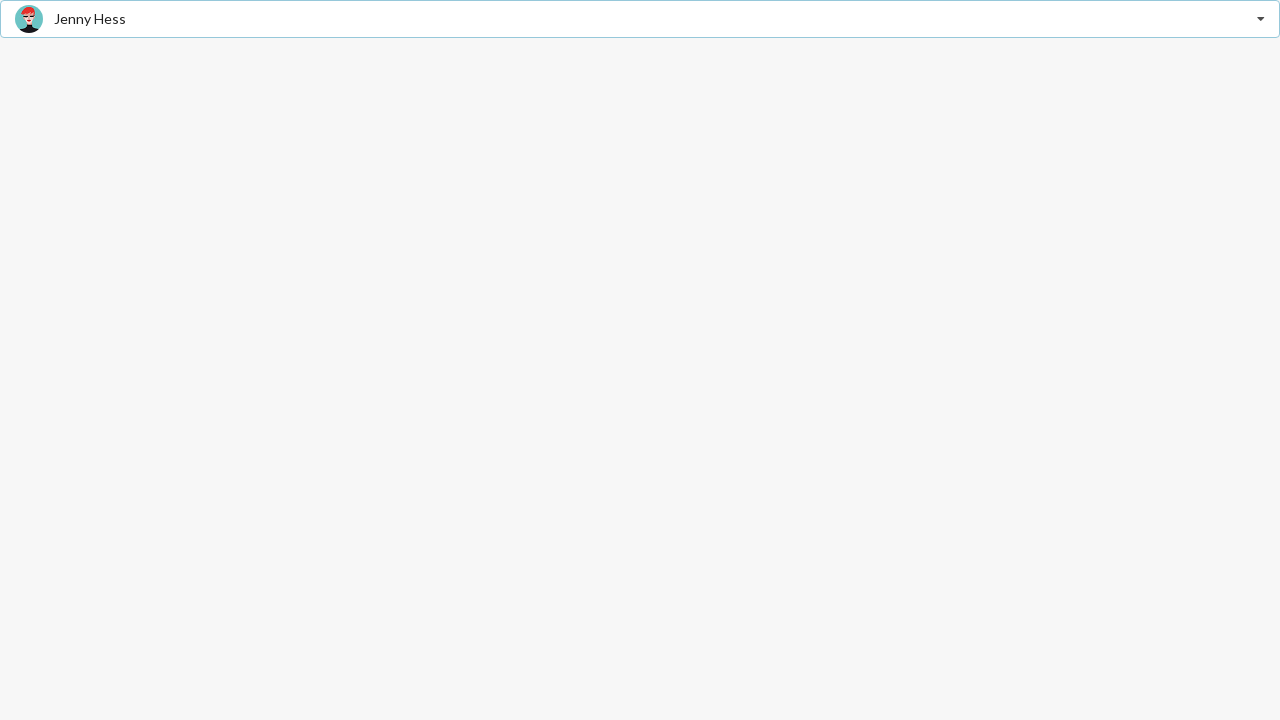